Tests a simple form by filling in first name, last name, city, and country fields, then submitting the form by clicking the submit button.

Starting URL: http://suninjuly.github.io/simple_form_find_task.html

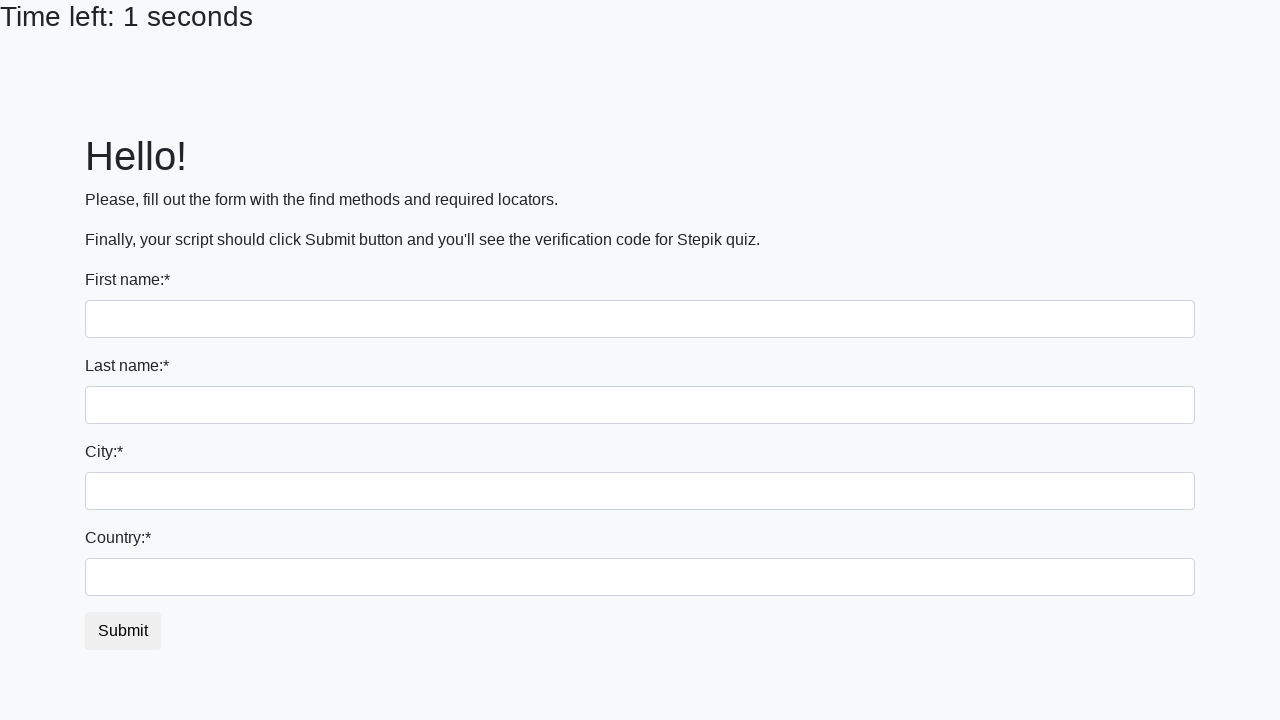

Filled first name field with 'Ivan' on input[name='first_name']
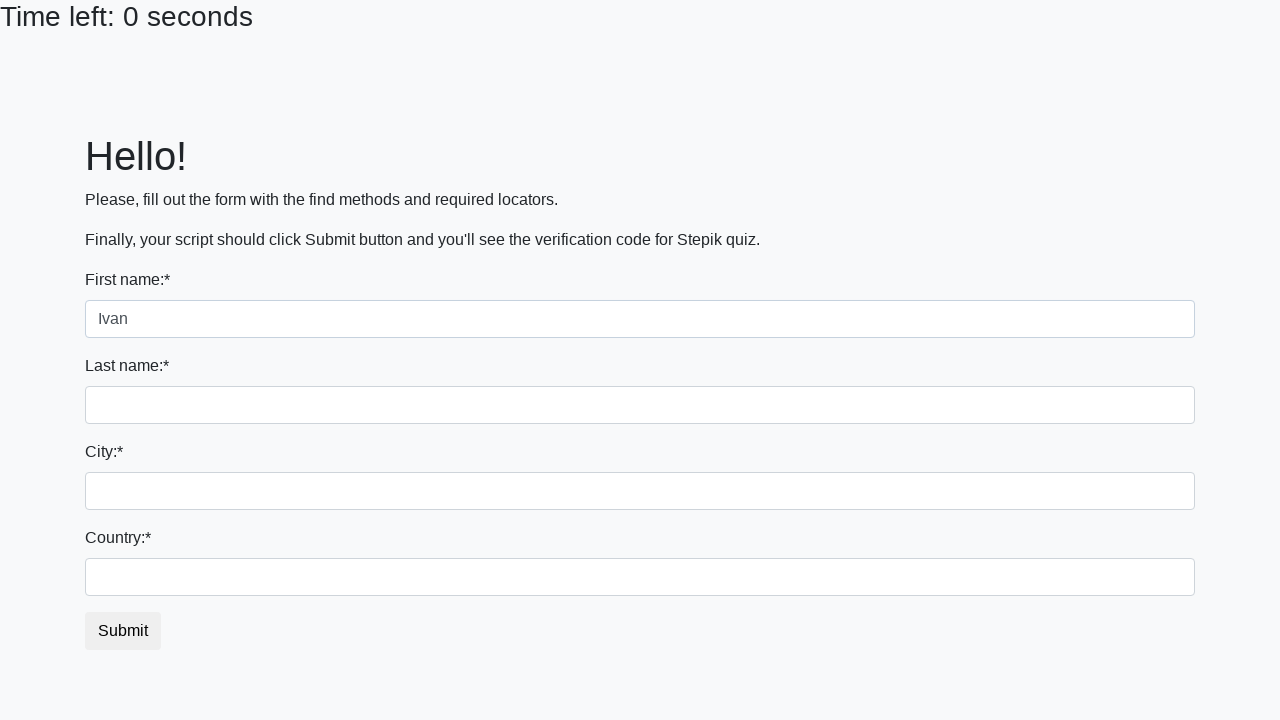

Filled last name field with 'Petrov' on input[name='last_name']
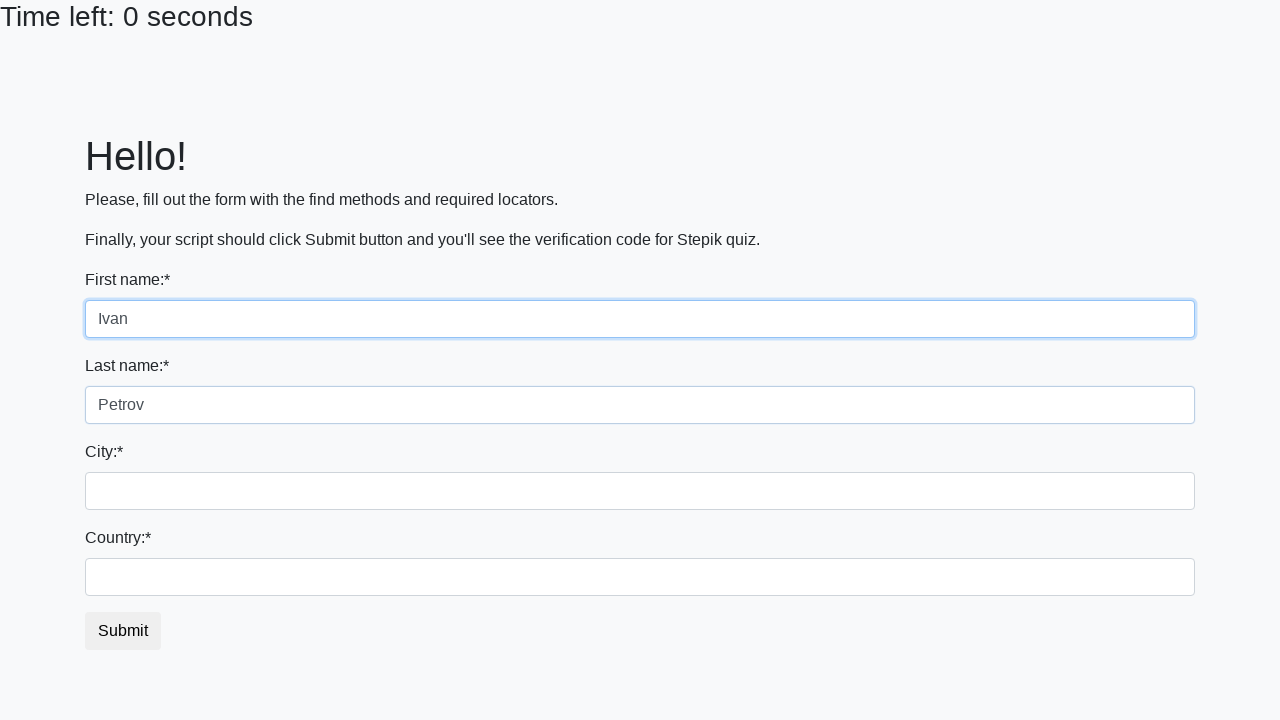

Filled city field with 'Smolensk' on .form-control.city
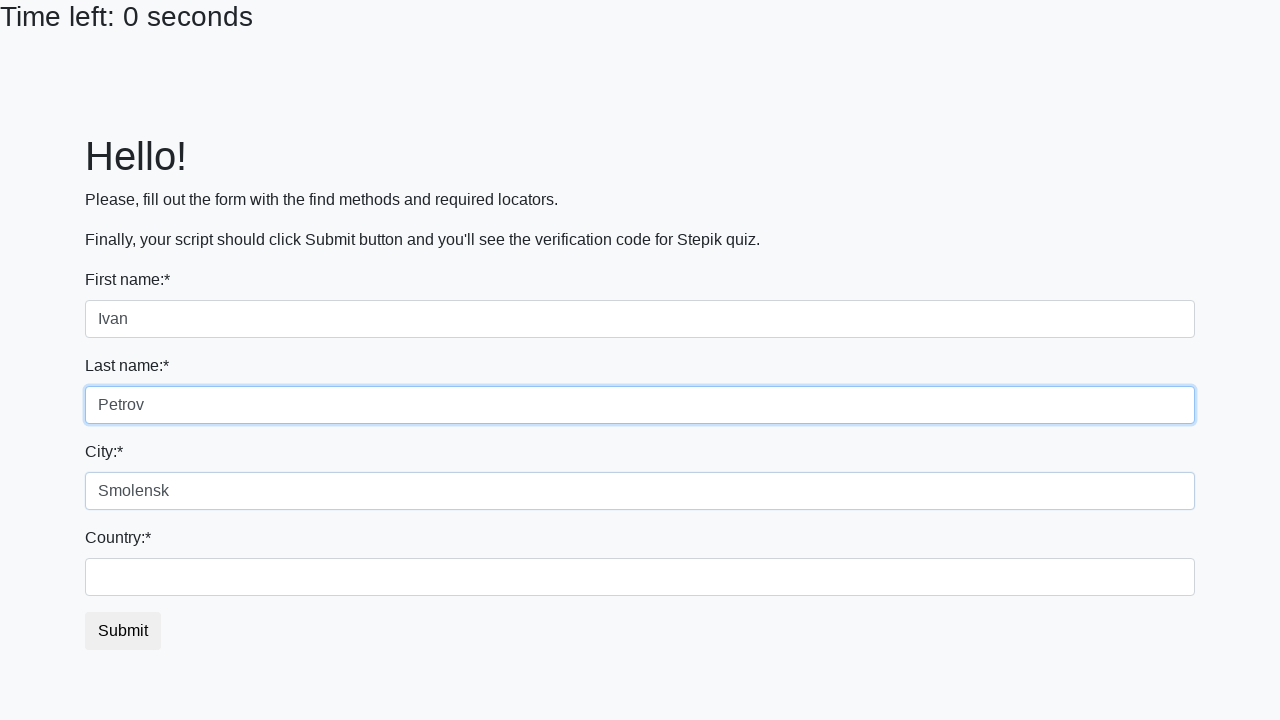

Filled country field with 'Russia' on #country
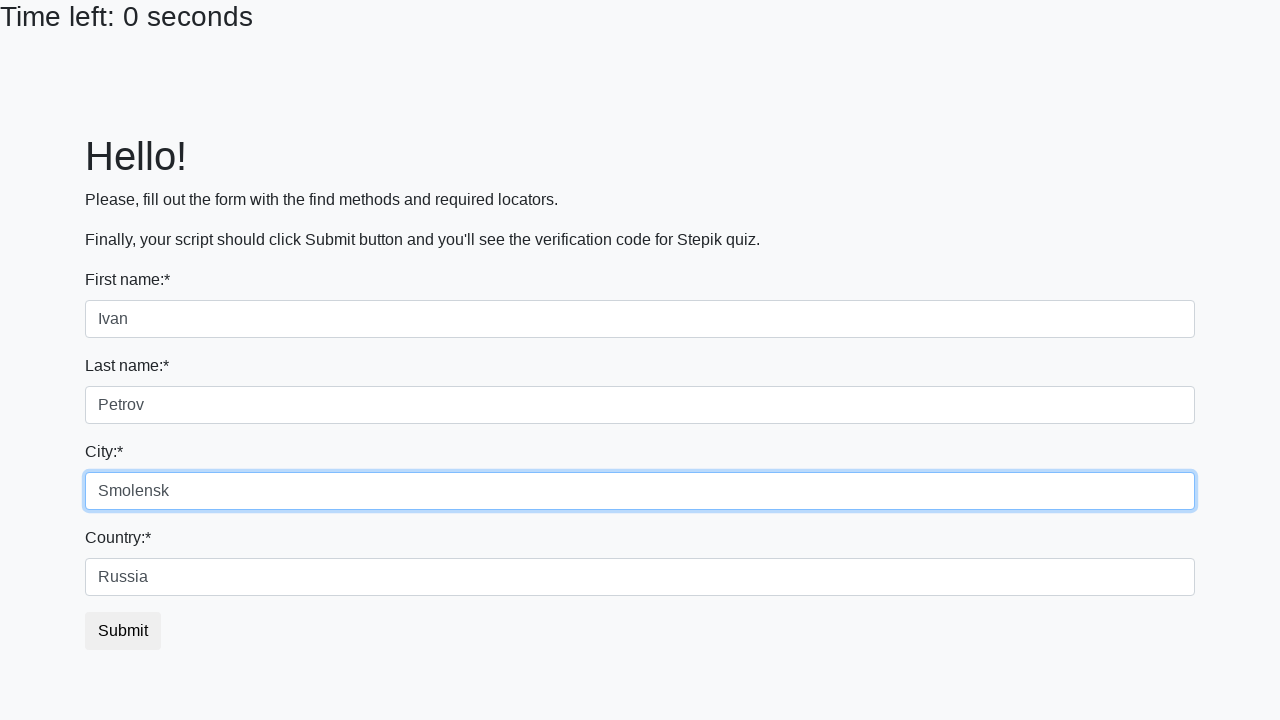

Clicked submit button to submit the form at (123, 631) on button.btn
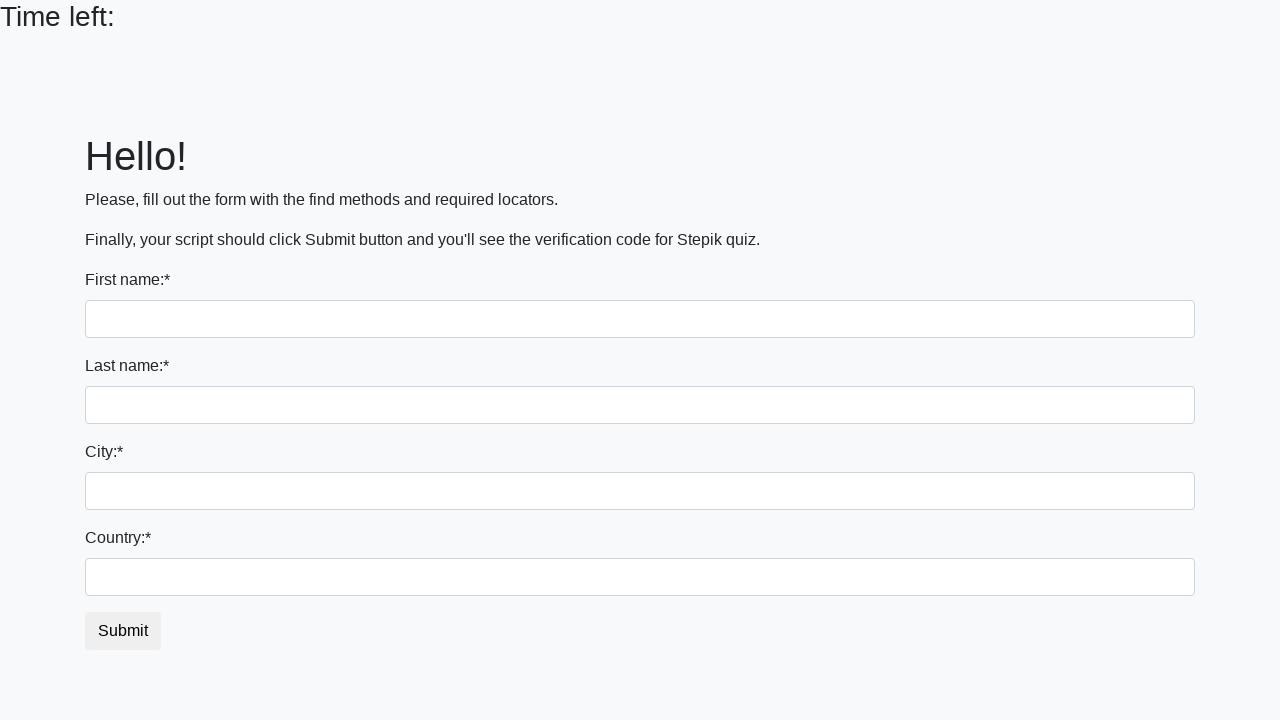

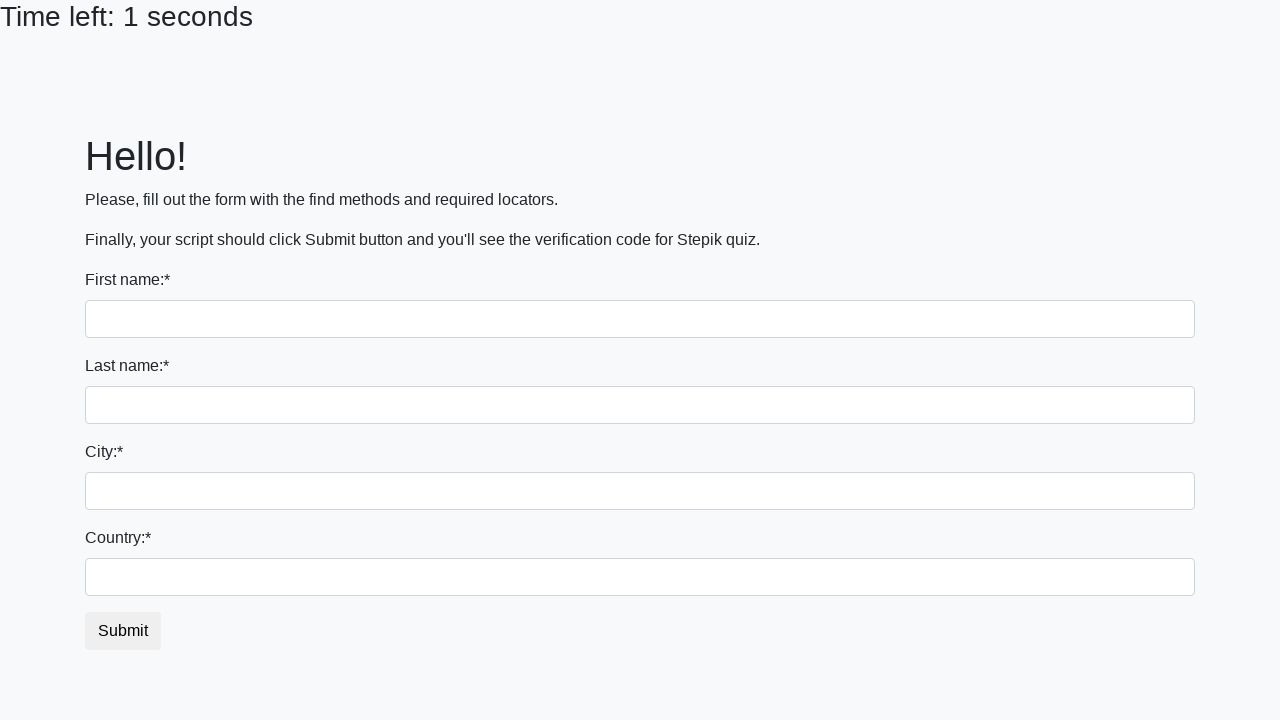